Tests page scrolling functionality by scrolling to the bottom of the page and then back to the top on a Chinese self-learning website.

Starting URL: http://www.51zxw.net

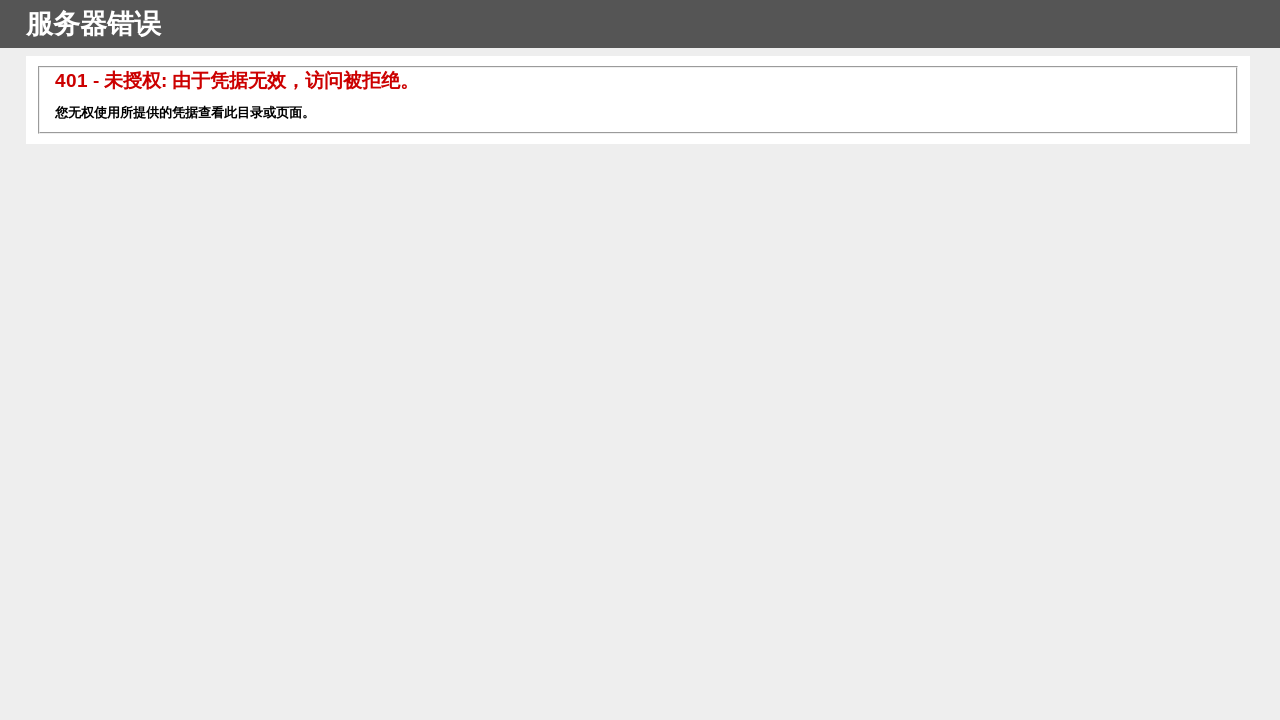

Set viewport size to 1920x1080
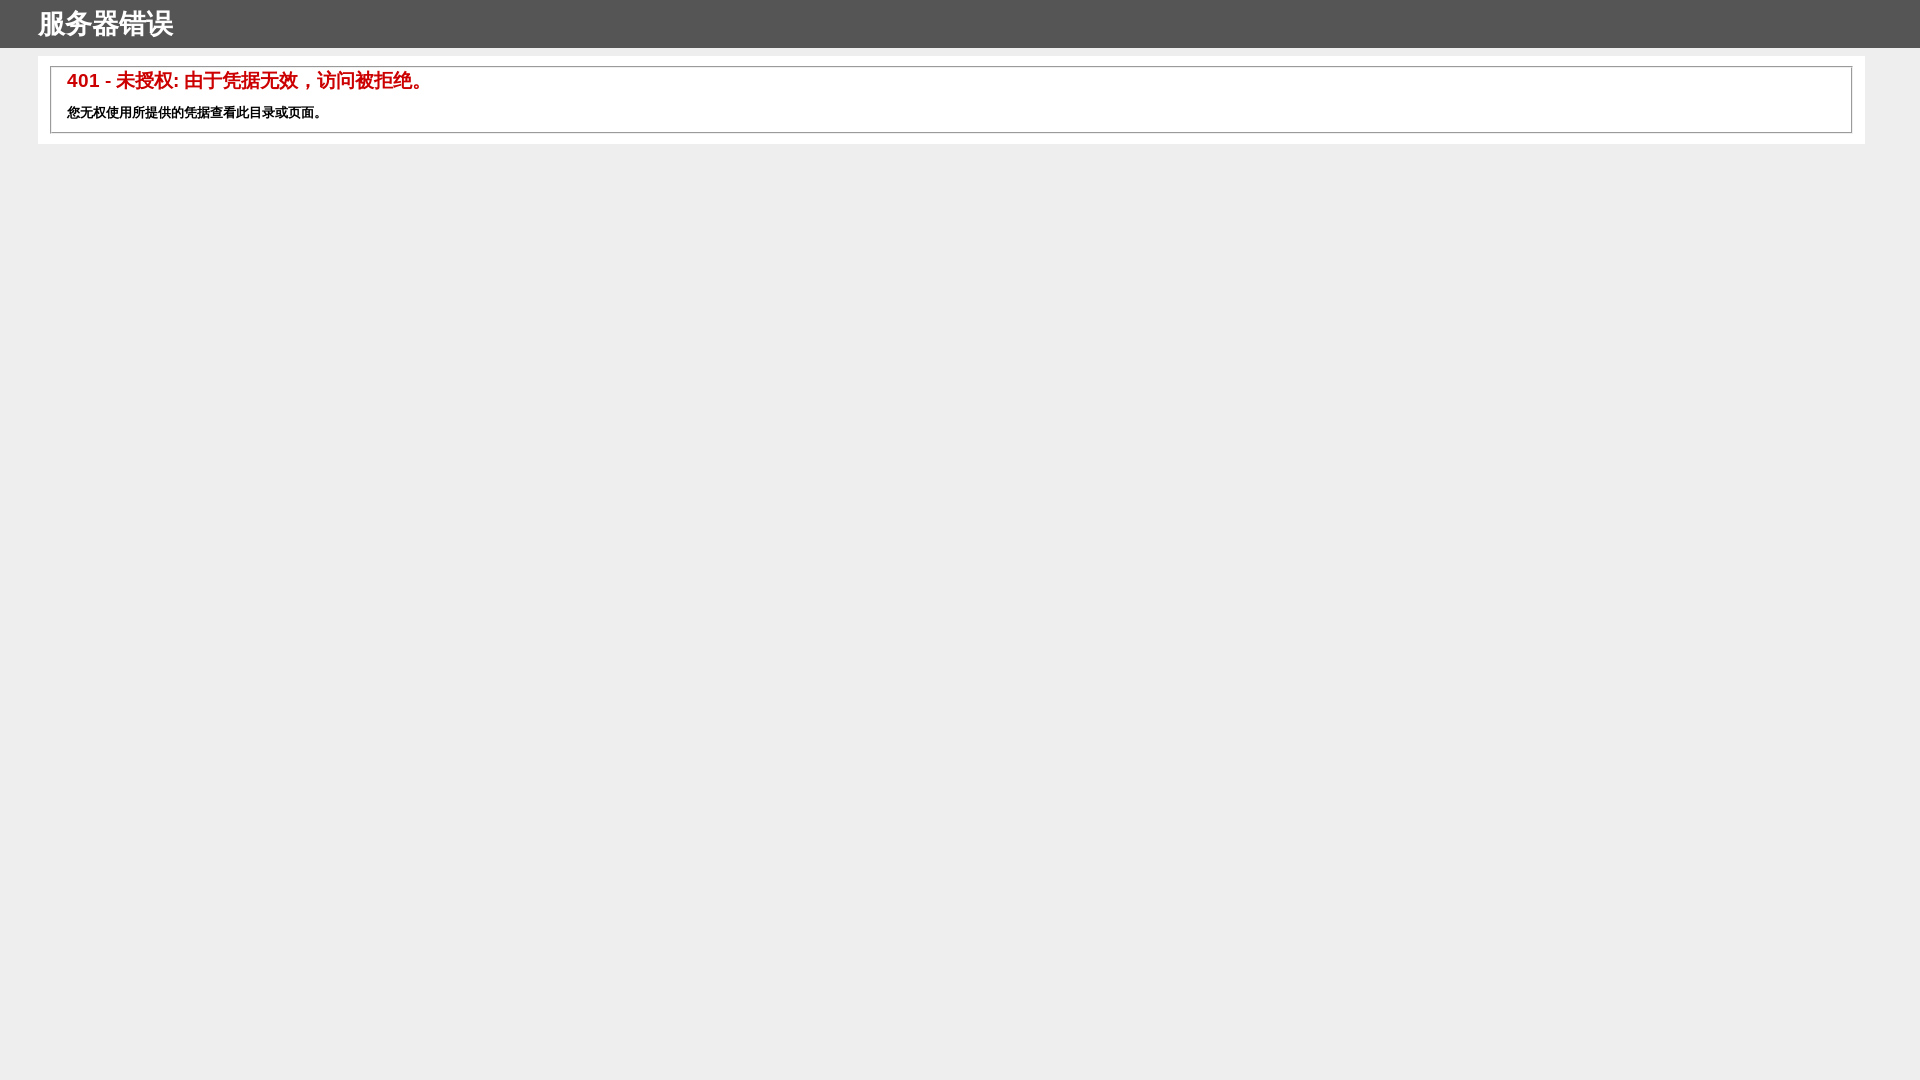

Page loaded (domcontentloaded state)
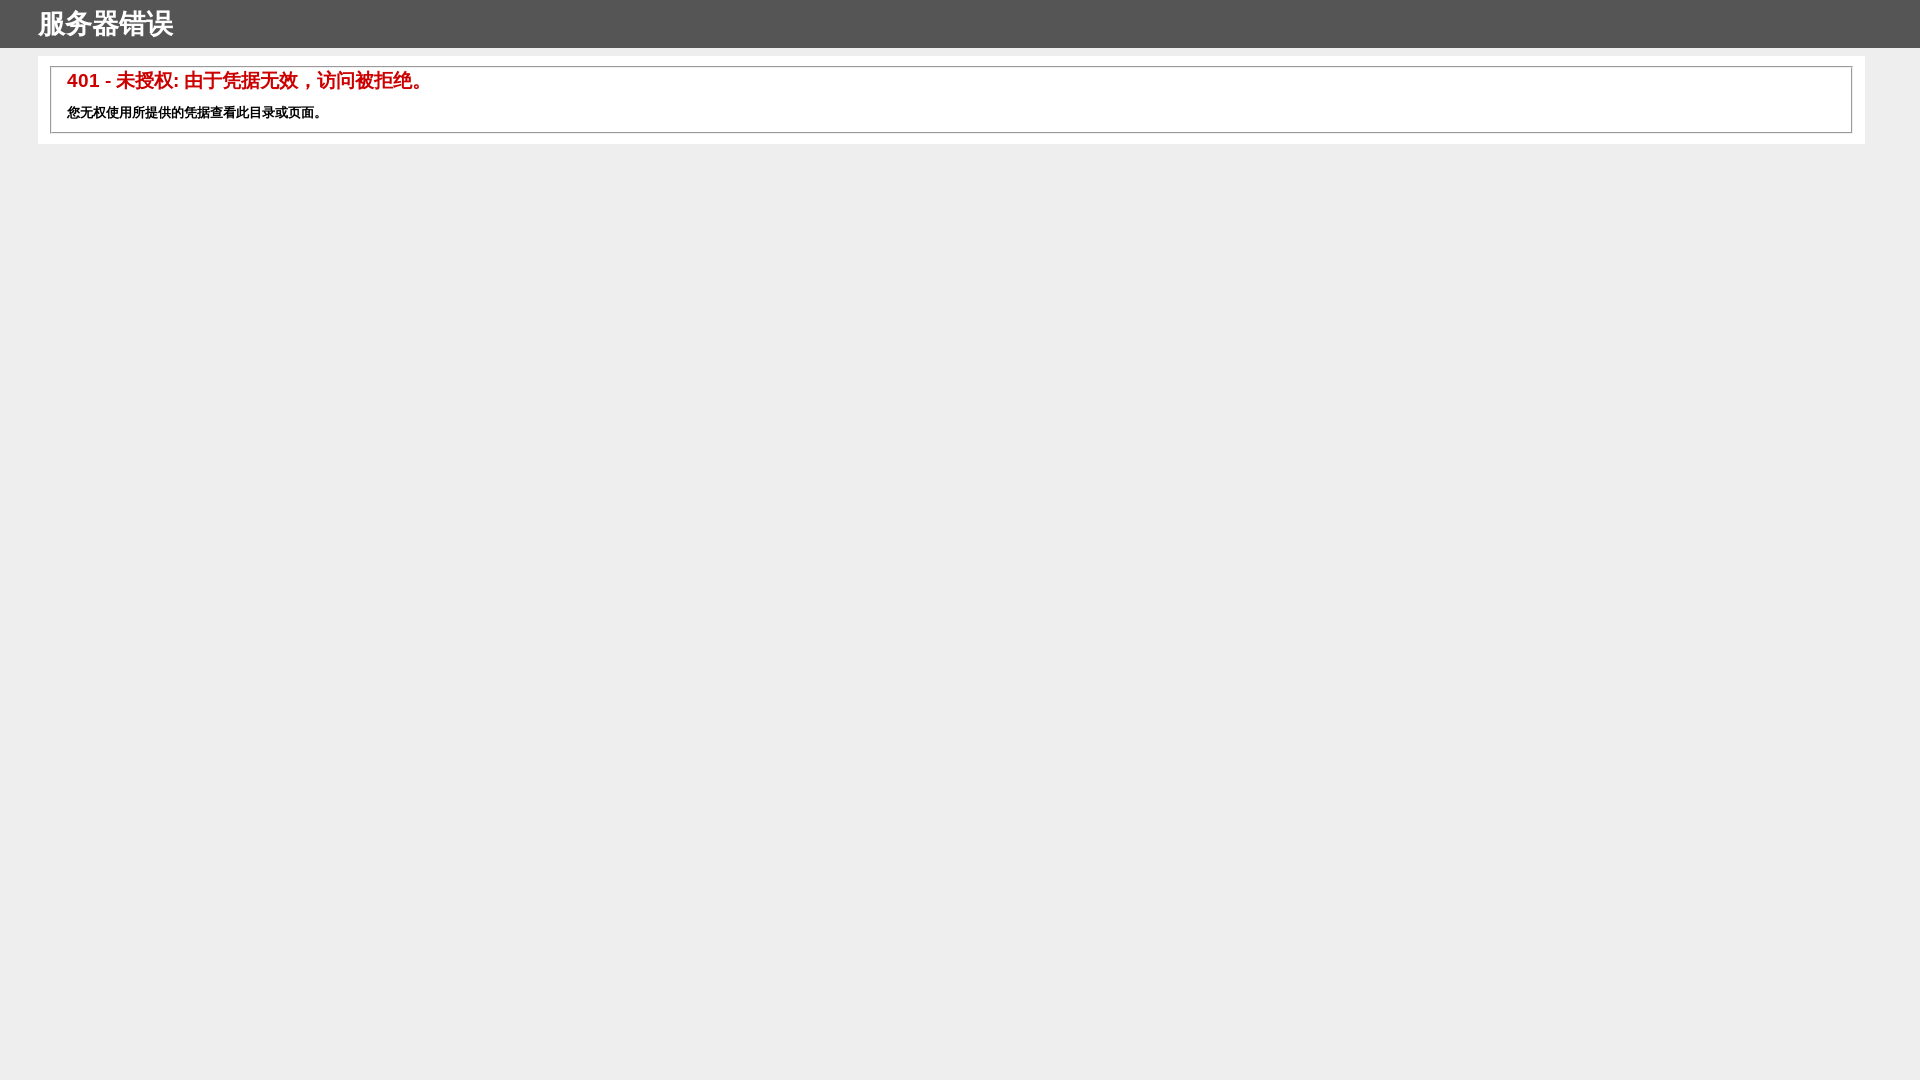

Scrolled to bottom of page
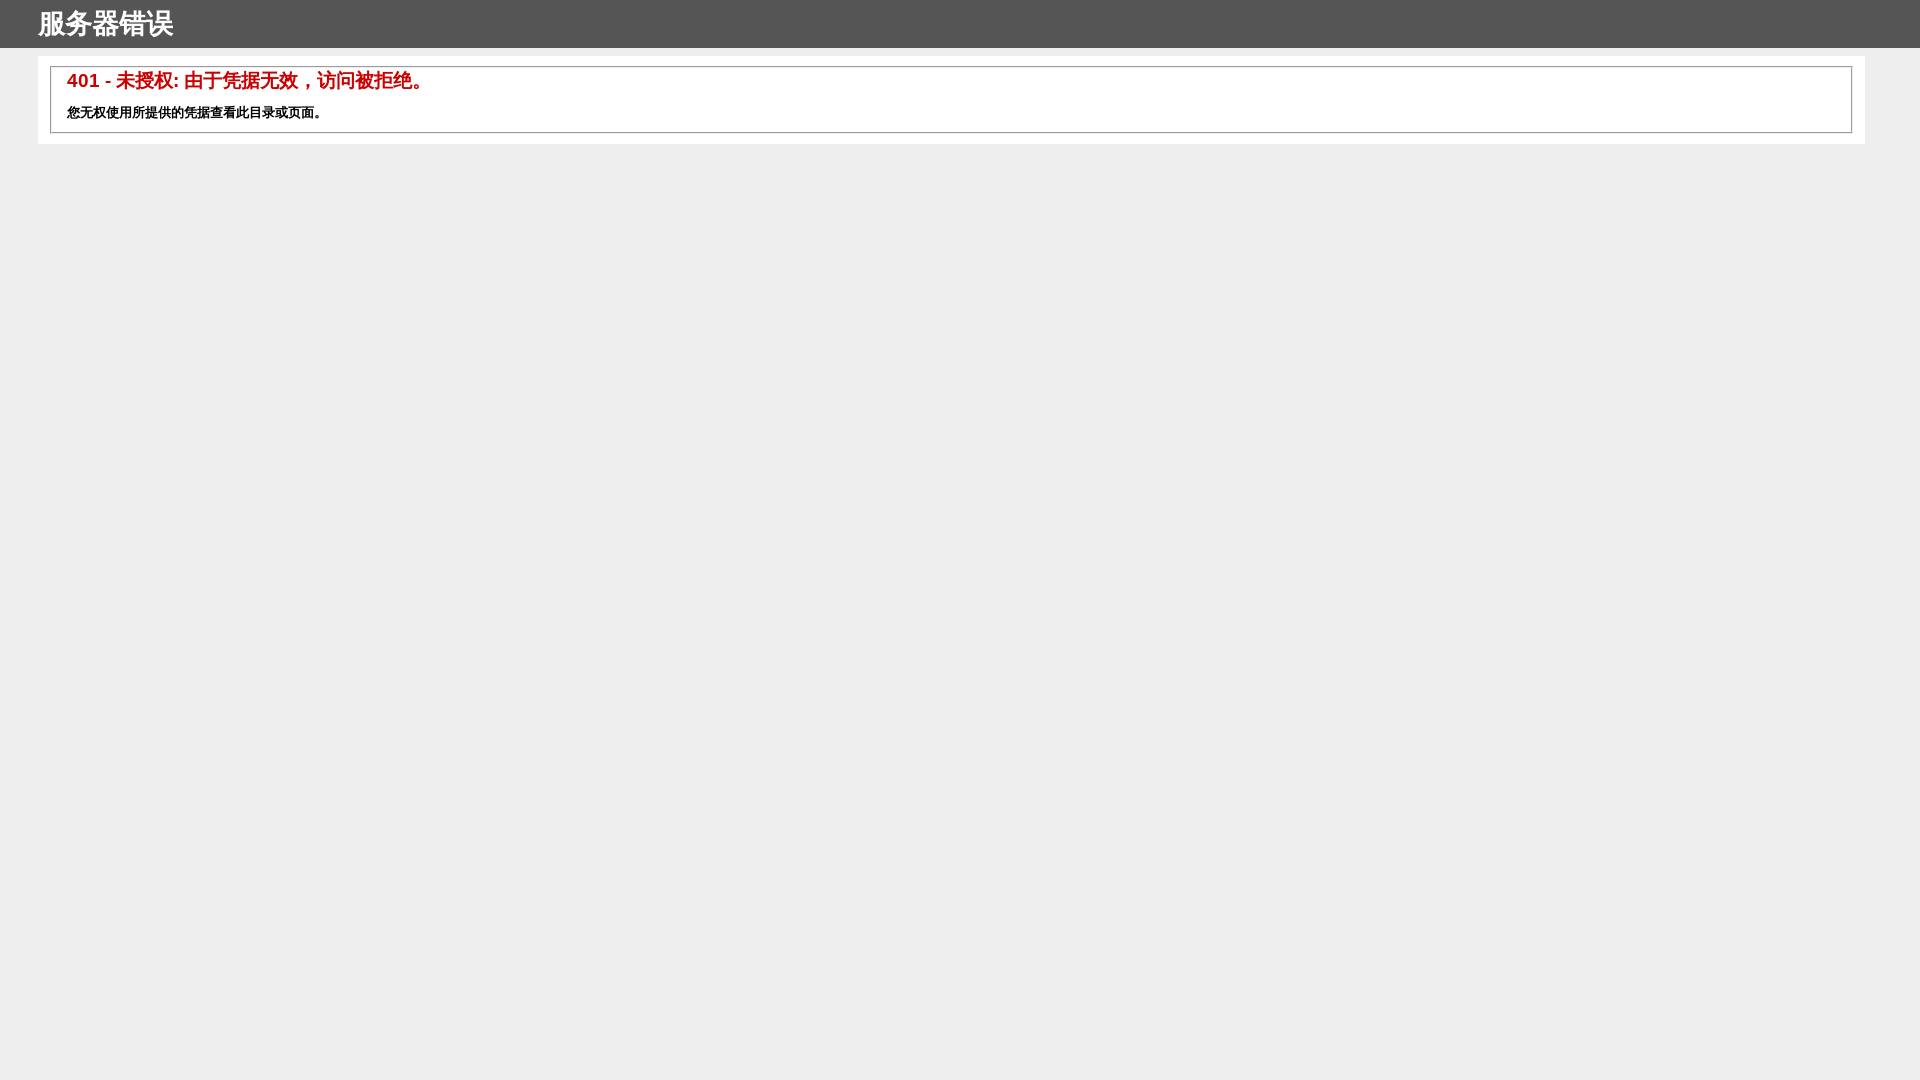

Waited 2 seconds to observe scroll position
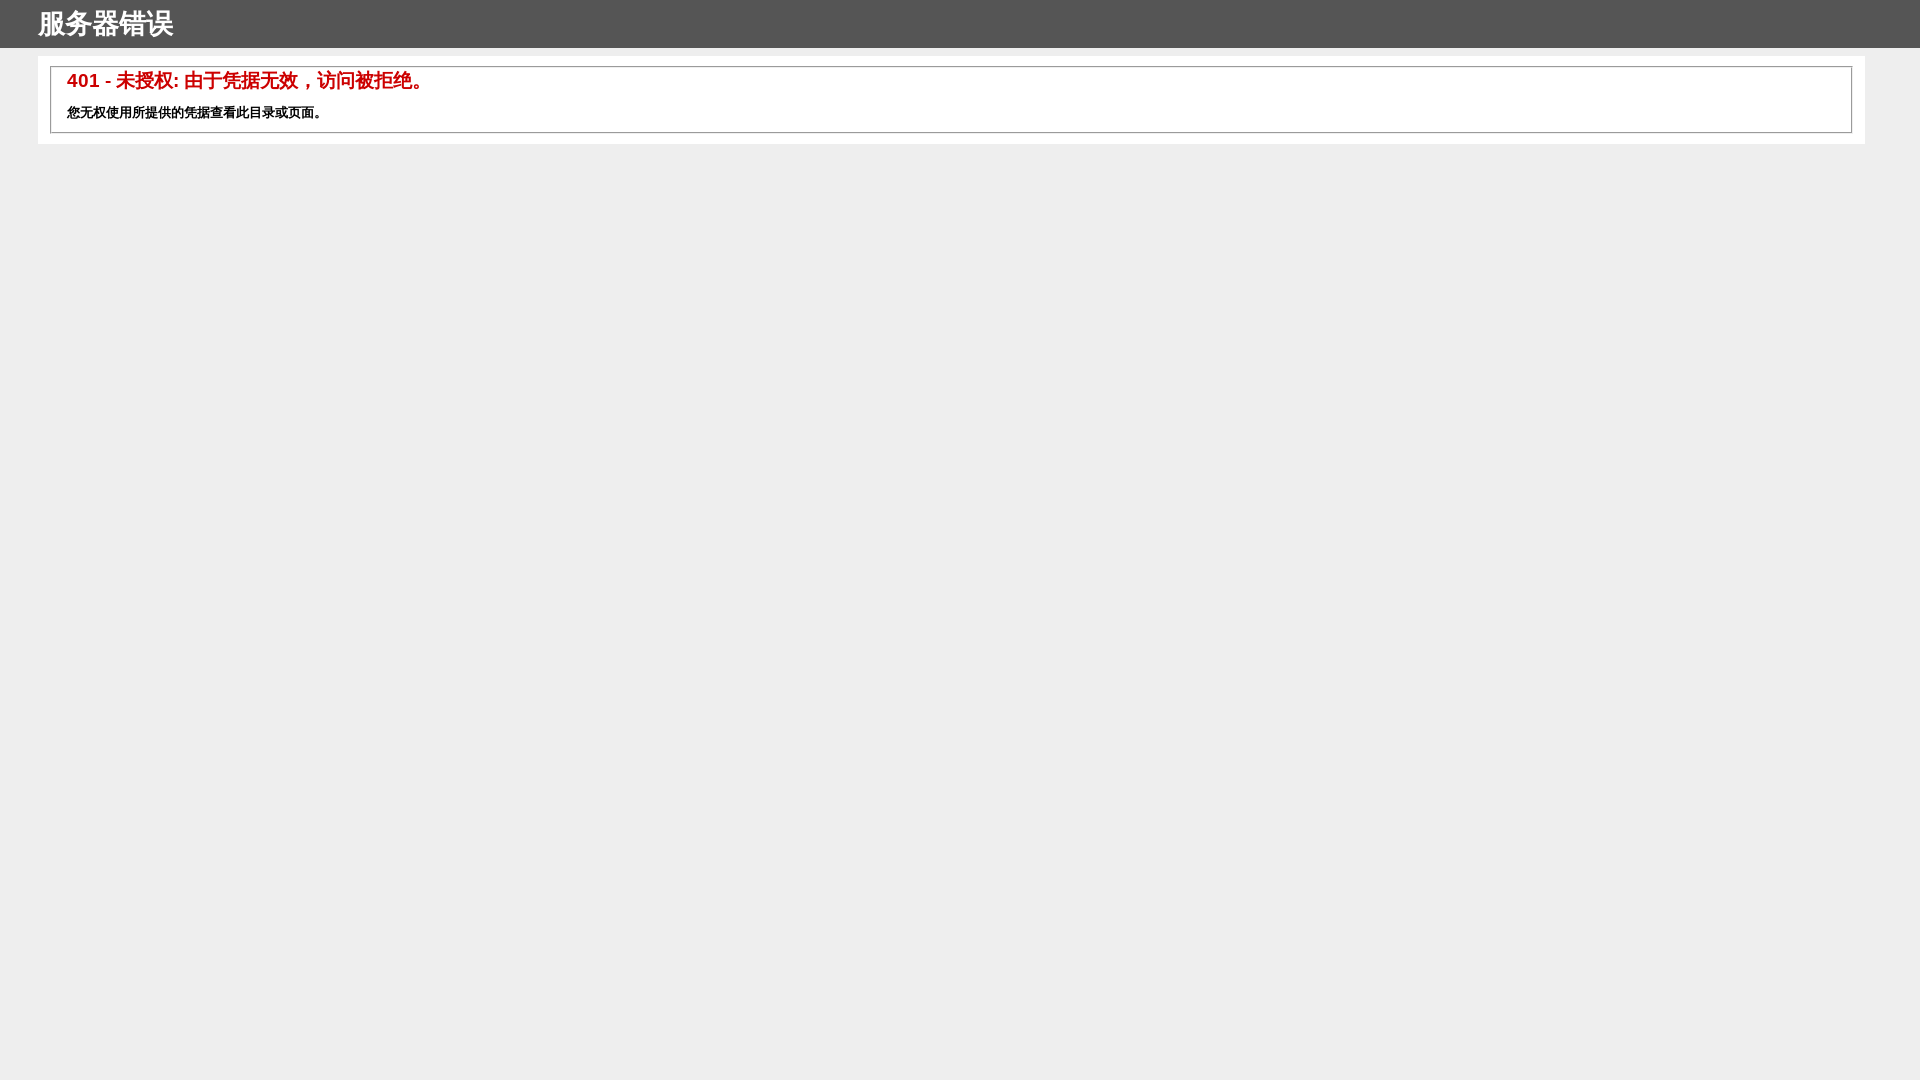

Scrolled back to top of page
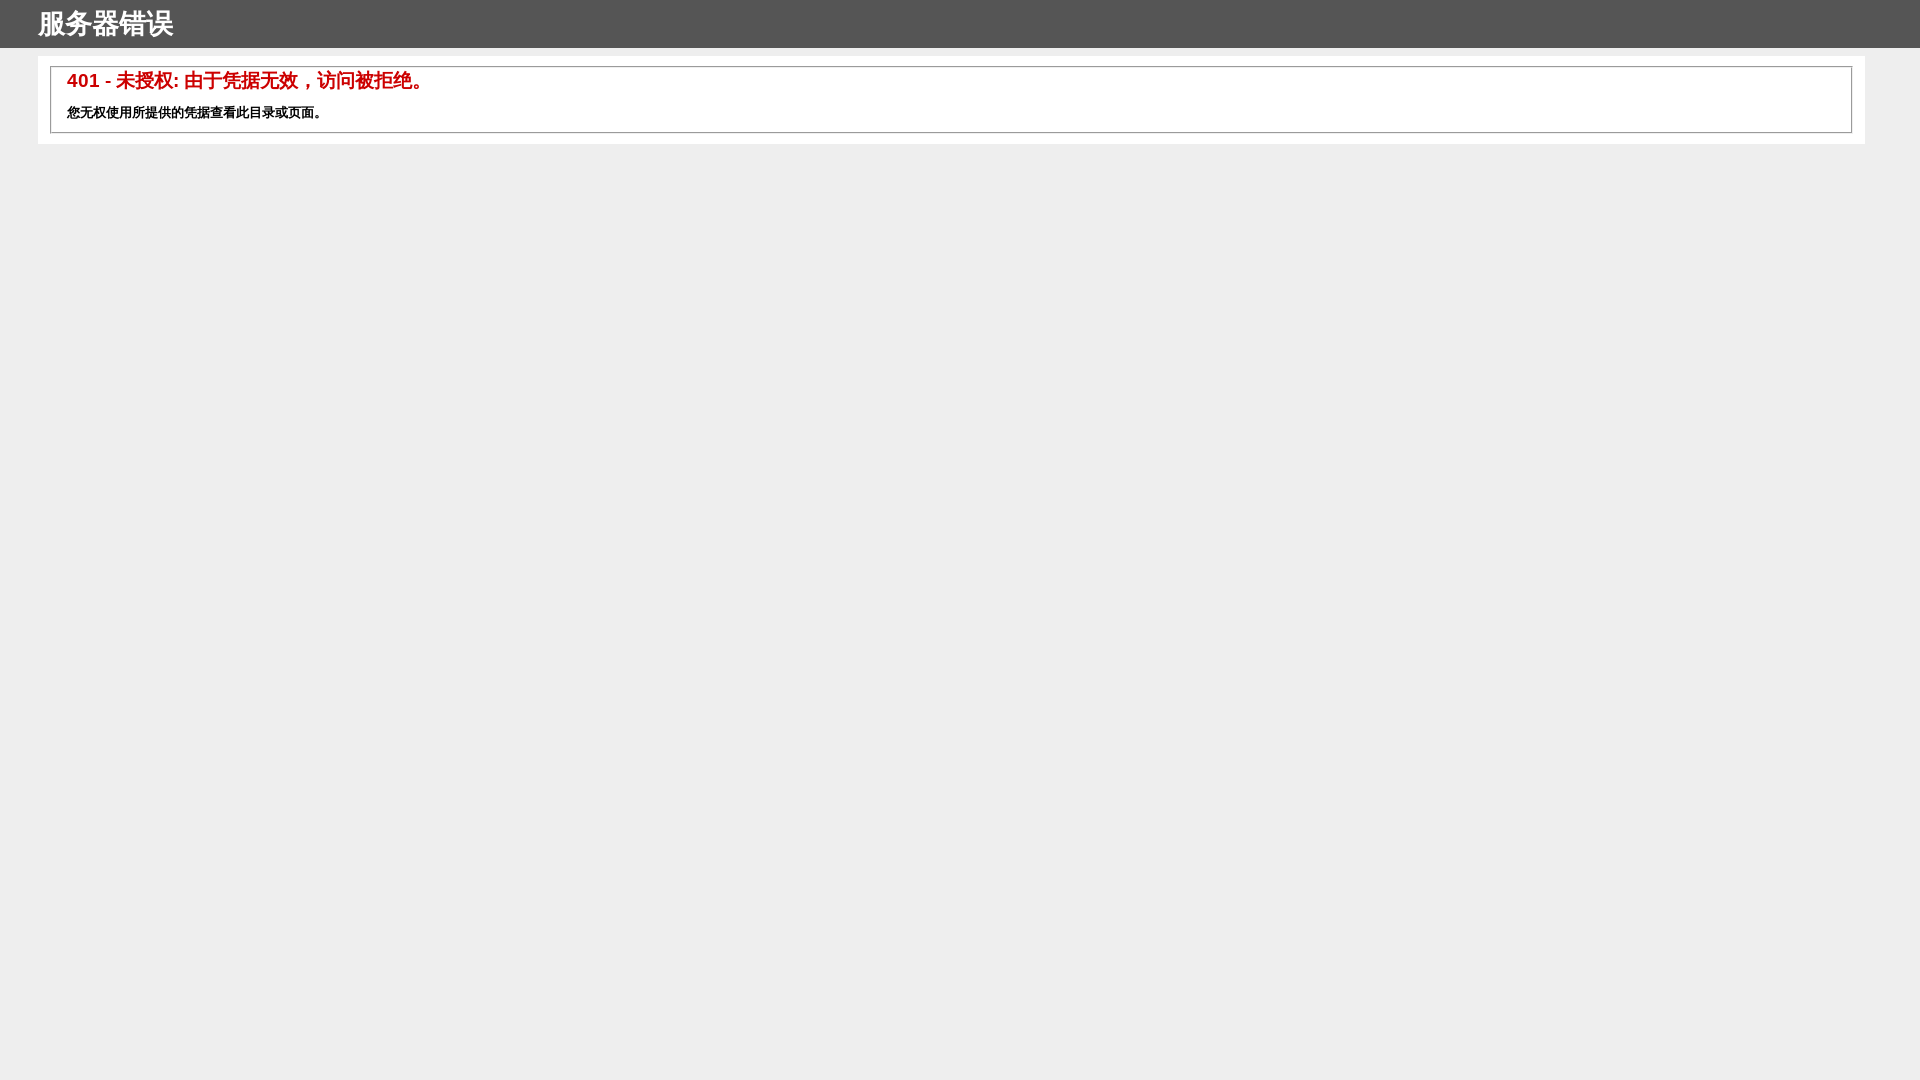

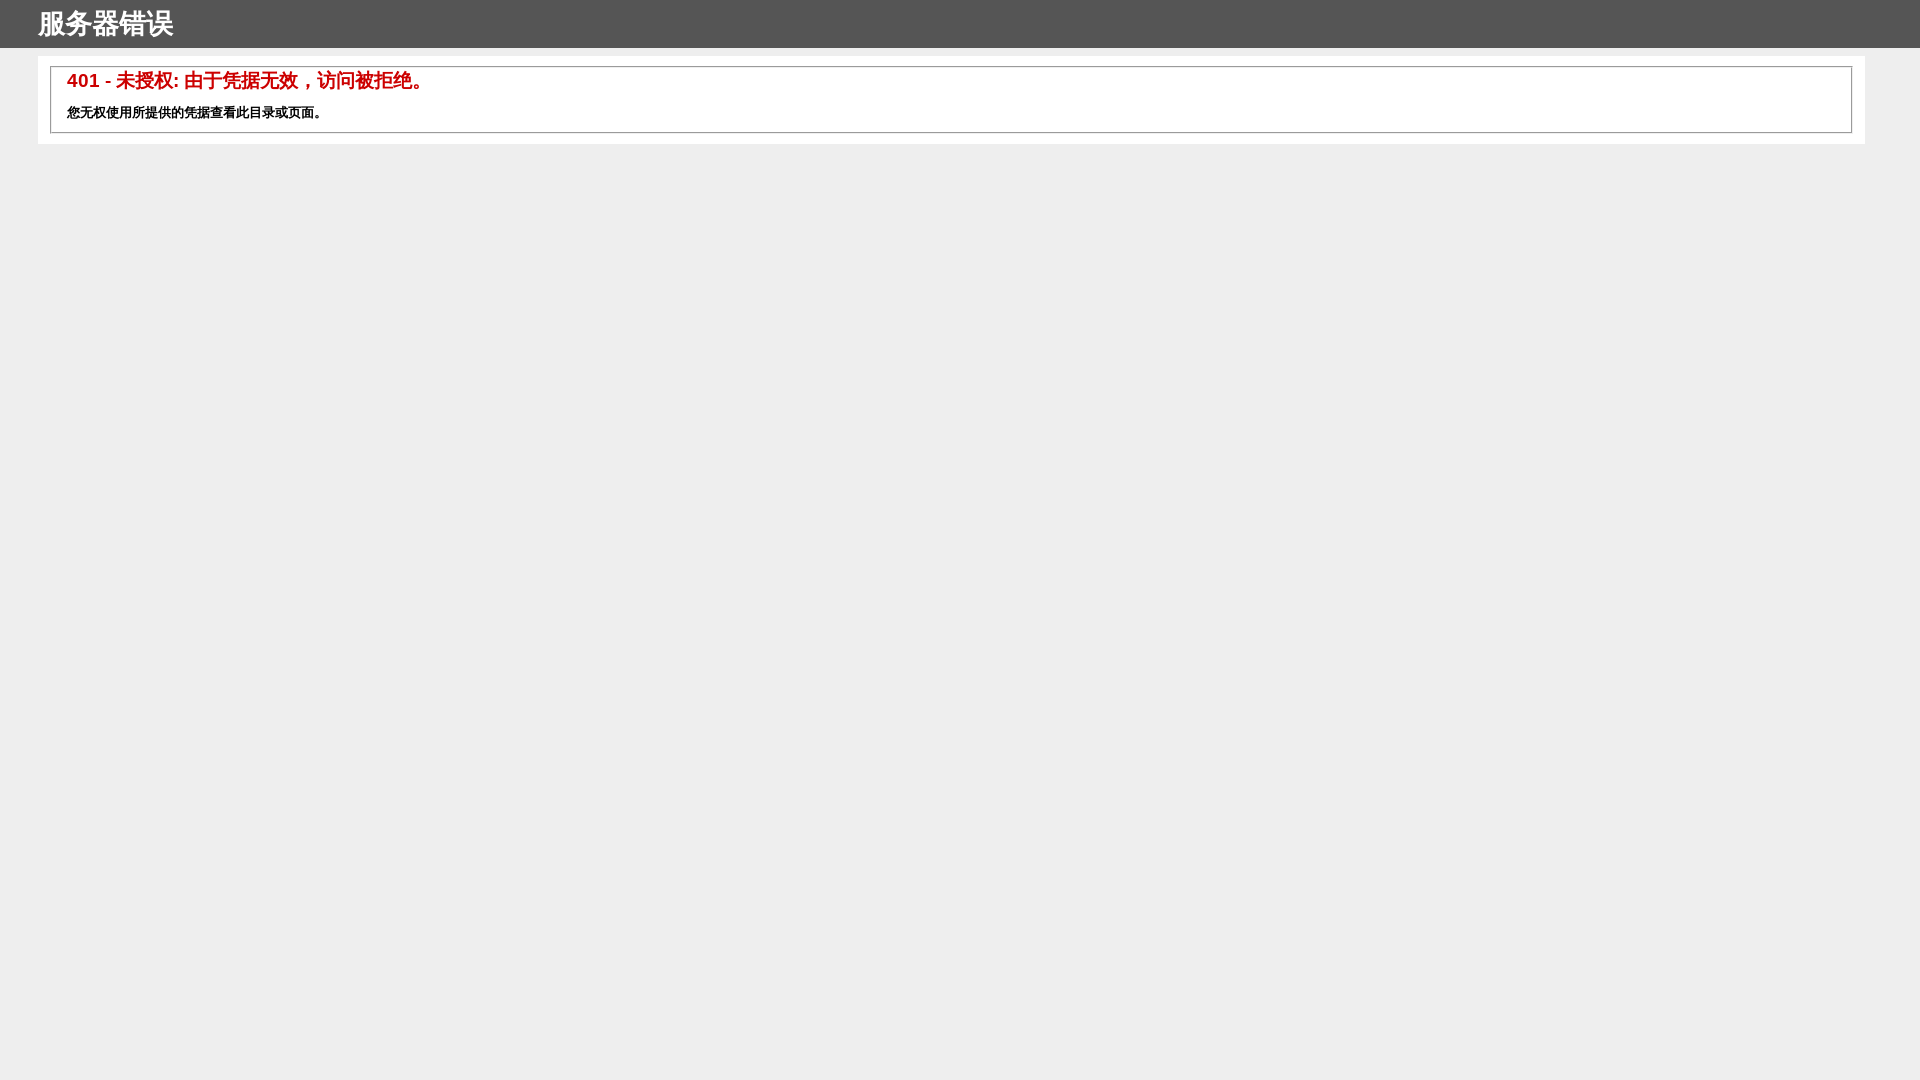